Tests negative validation by entering special characters and verifying no matching suggestions appear

Starting URL: https://zachestnyibiznes.ru/

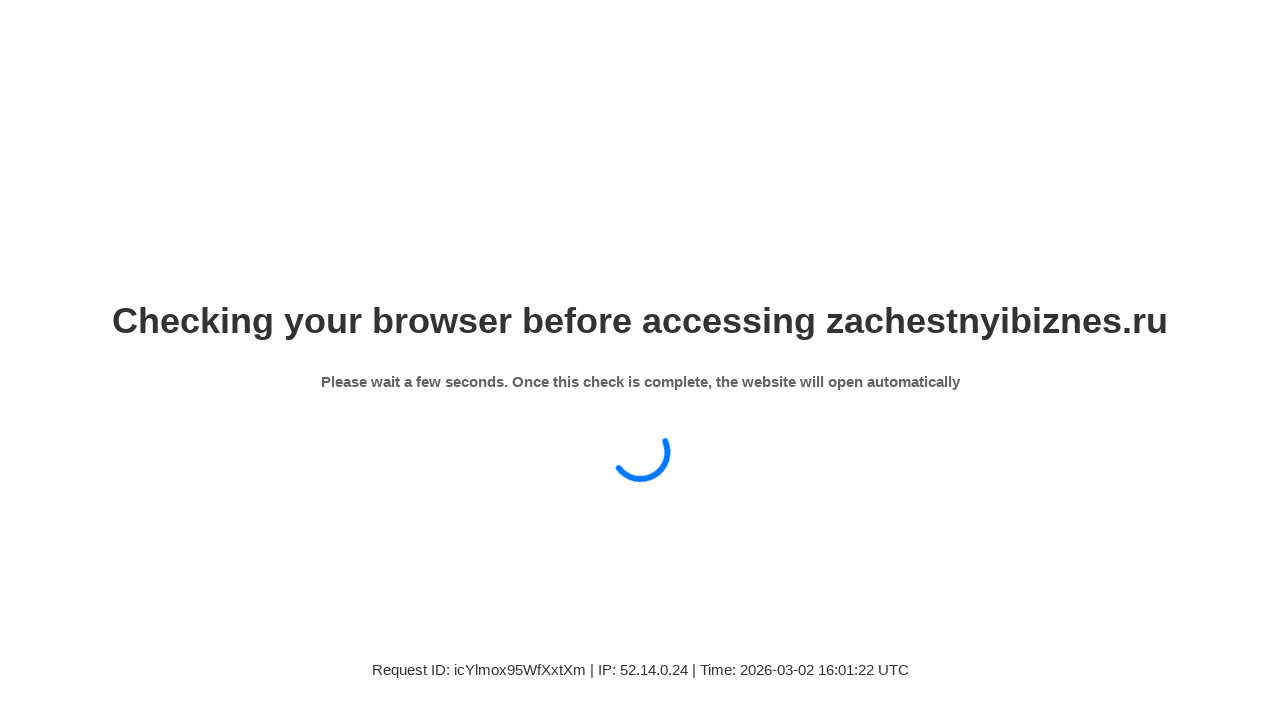

Clicked on the search input field at (714, 66) on internal:role=searchbox[name="Submit"i]
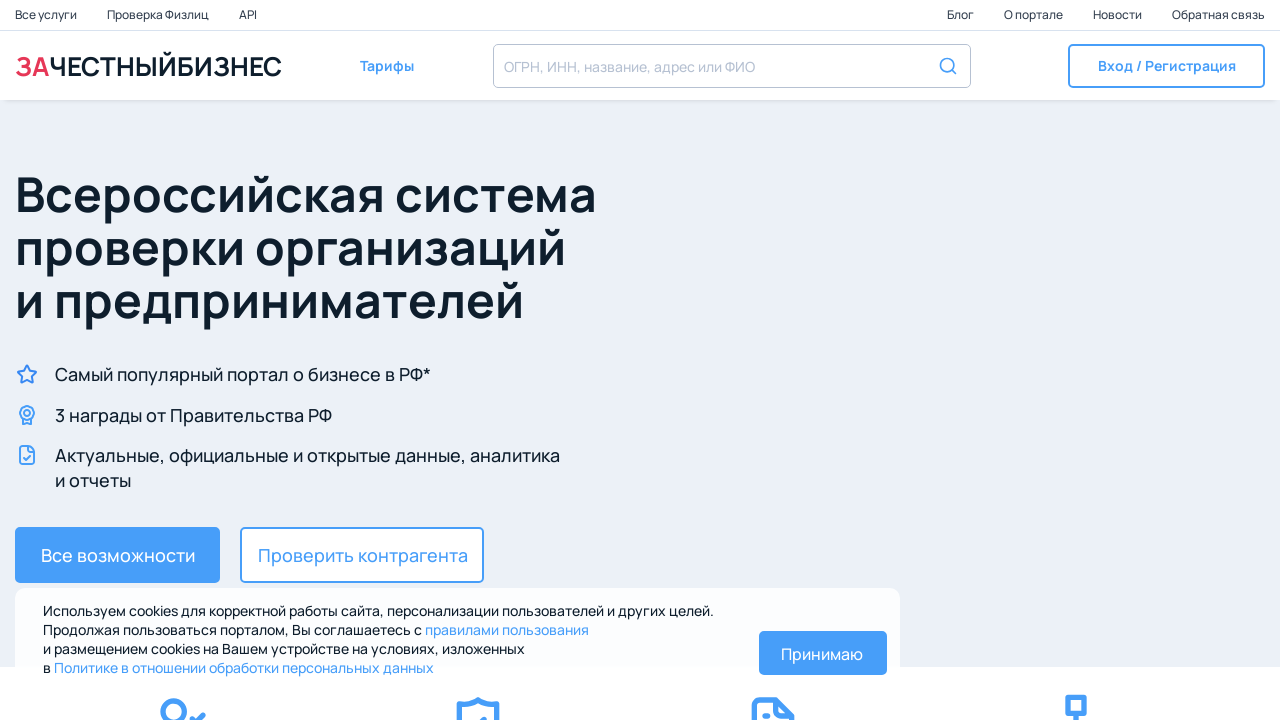

Entered special characters '%*?' into search field on internal:role=searchbox[name="Submit"i]
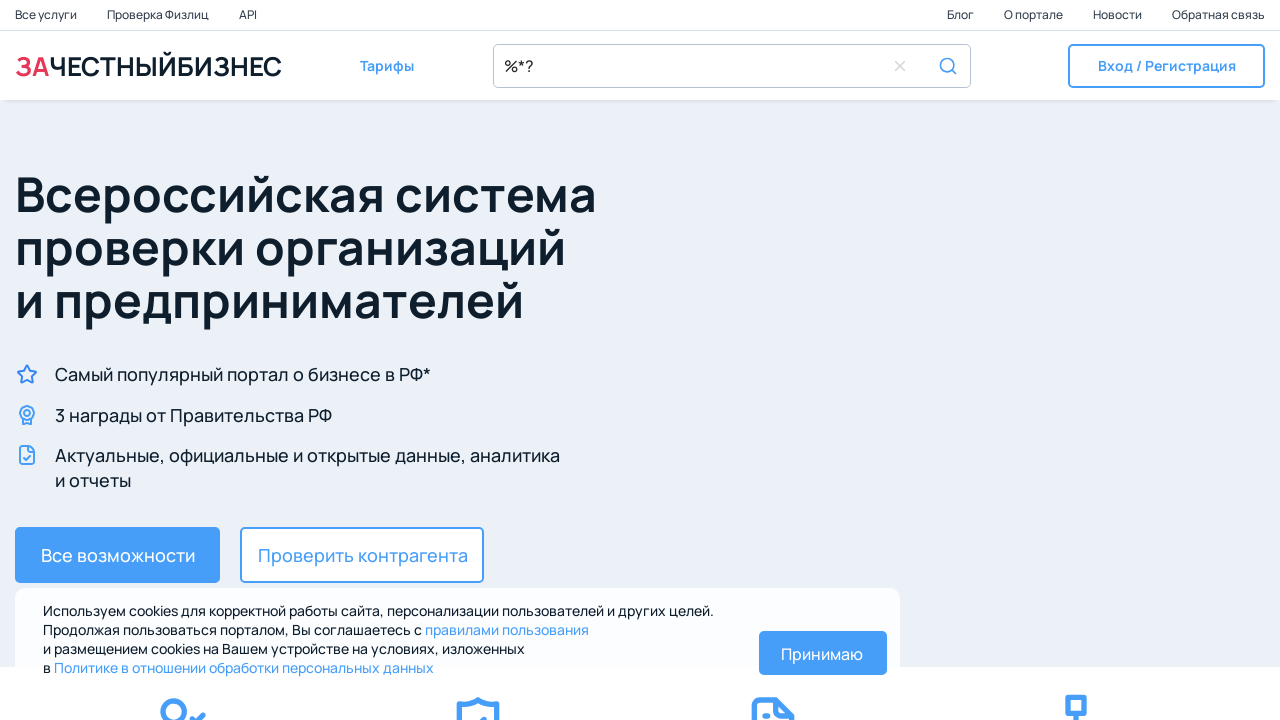

Waited 2 seconds for any suggestions to appear
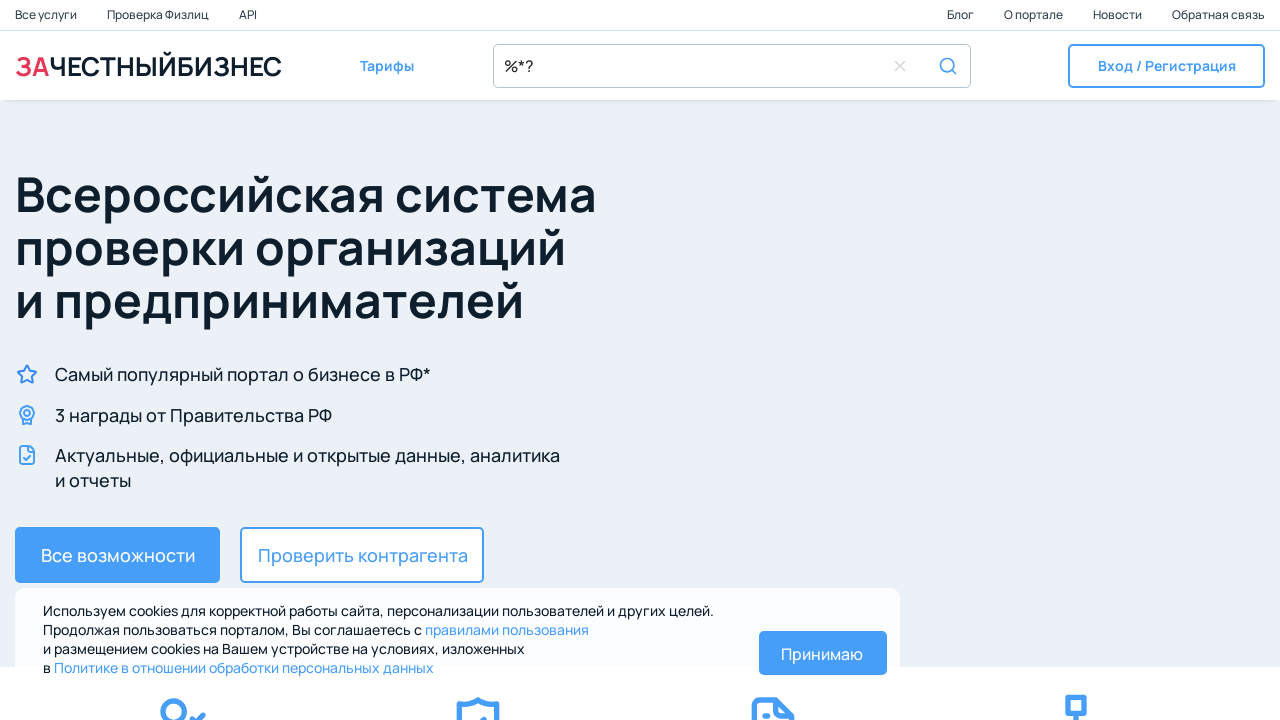

Verified that no matching suggestions appear for special characters
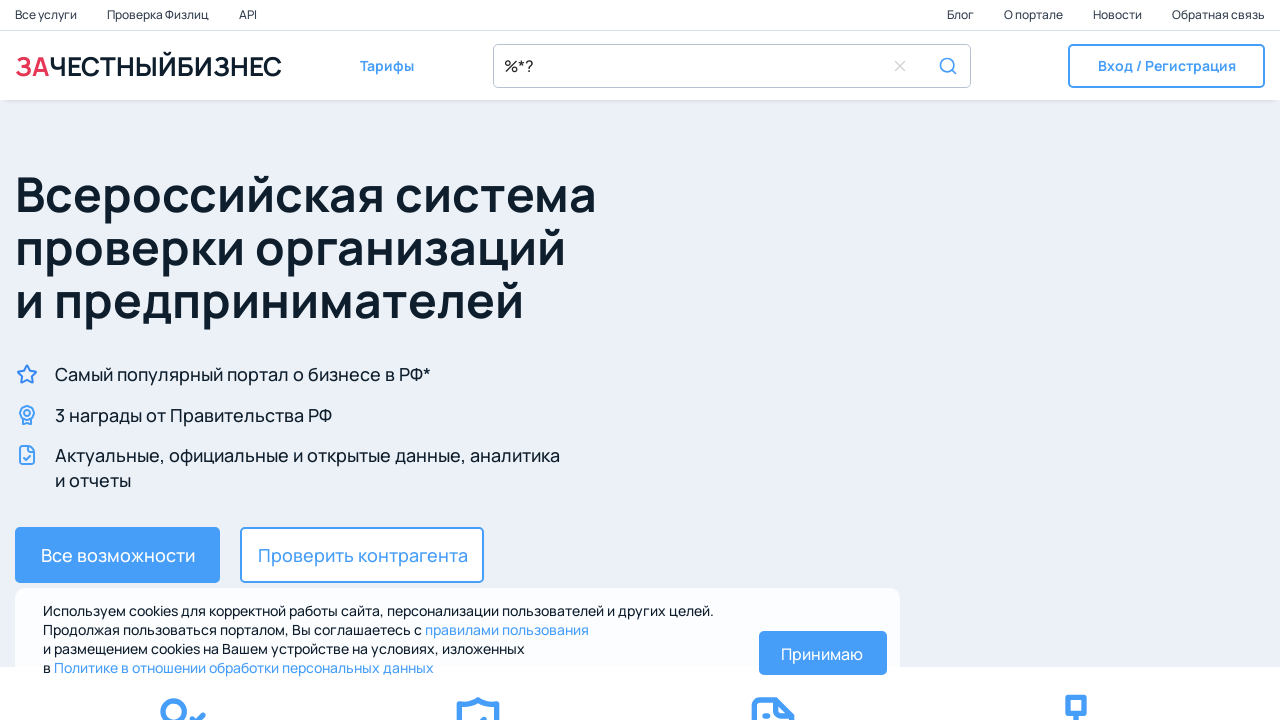

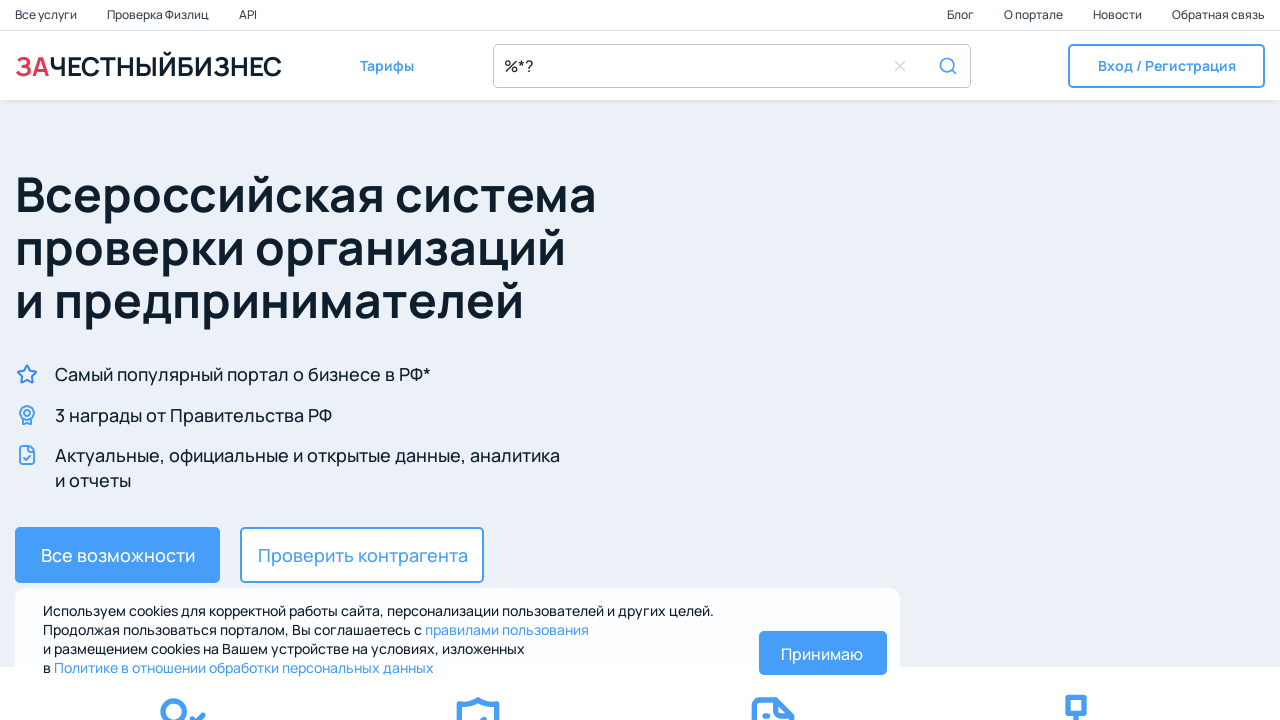